Tests checkbox functionality by navigating to the Checkboxes page, unchecking a checked checkbox and checking an unchecked checkbox, then verifying their states

Starting URL: http://the-internet.herokuapp.com/

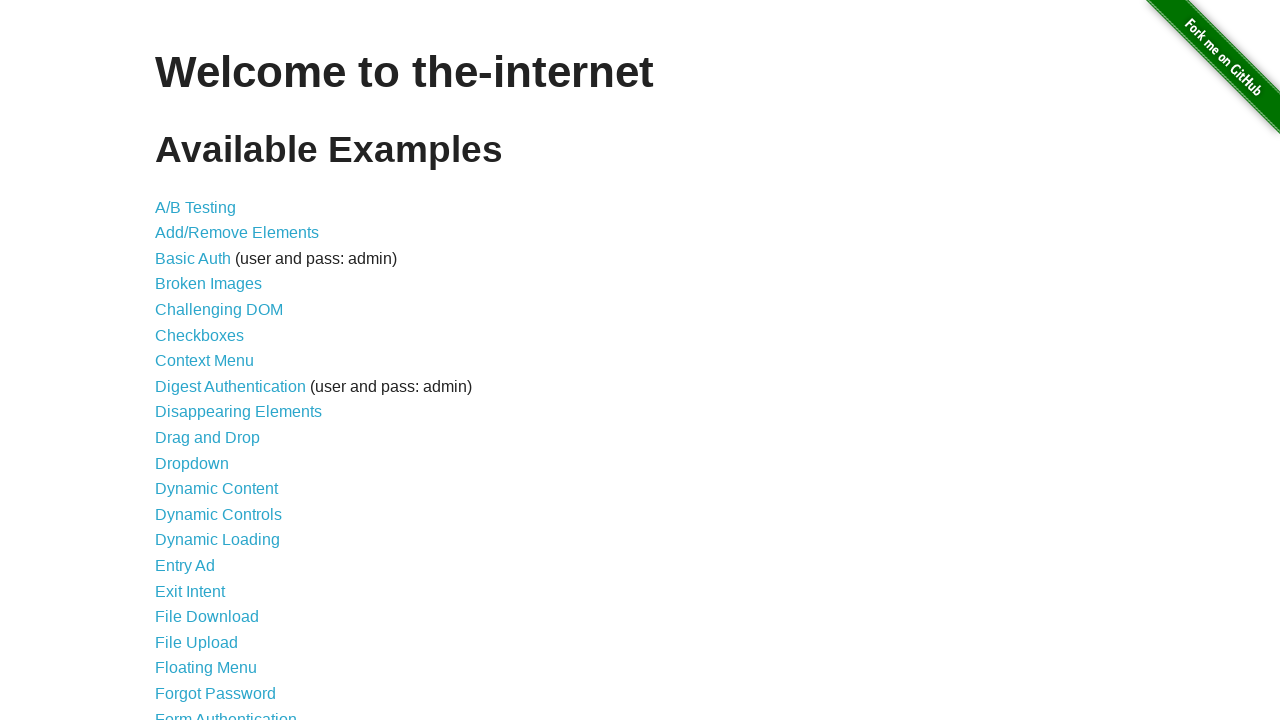

Clicked on Checkboxes link to navigate to checkboxes page at (200, 335) on a[href='/checkboxes']
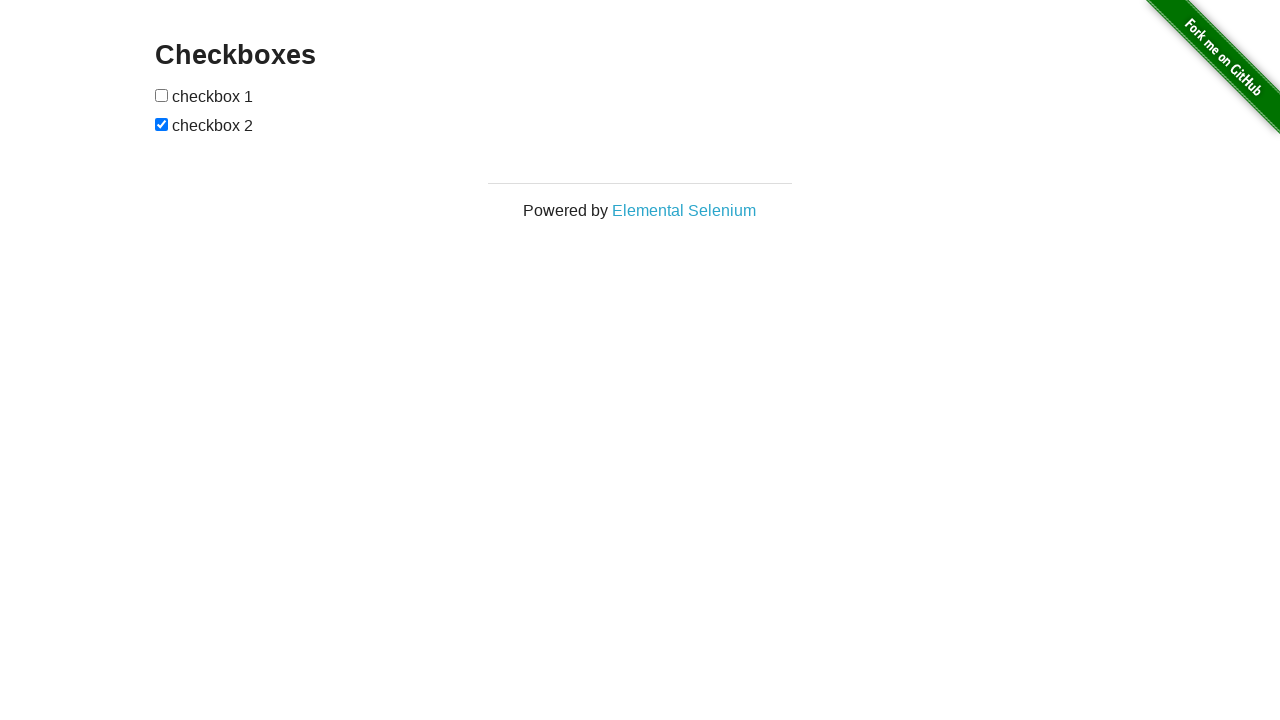

Checkboxes page loaded and selector #checkboxes is visible
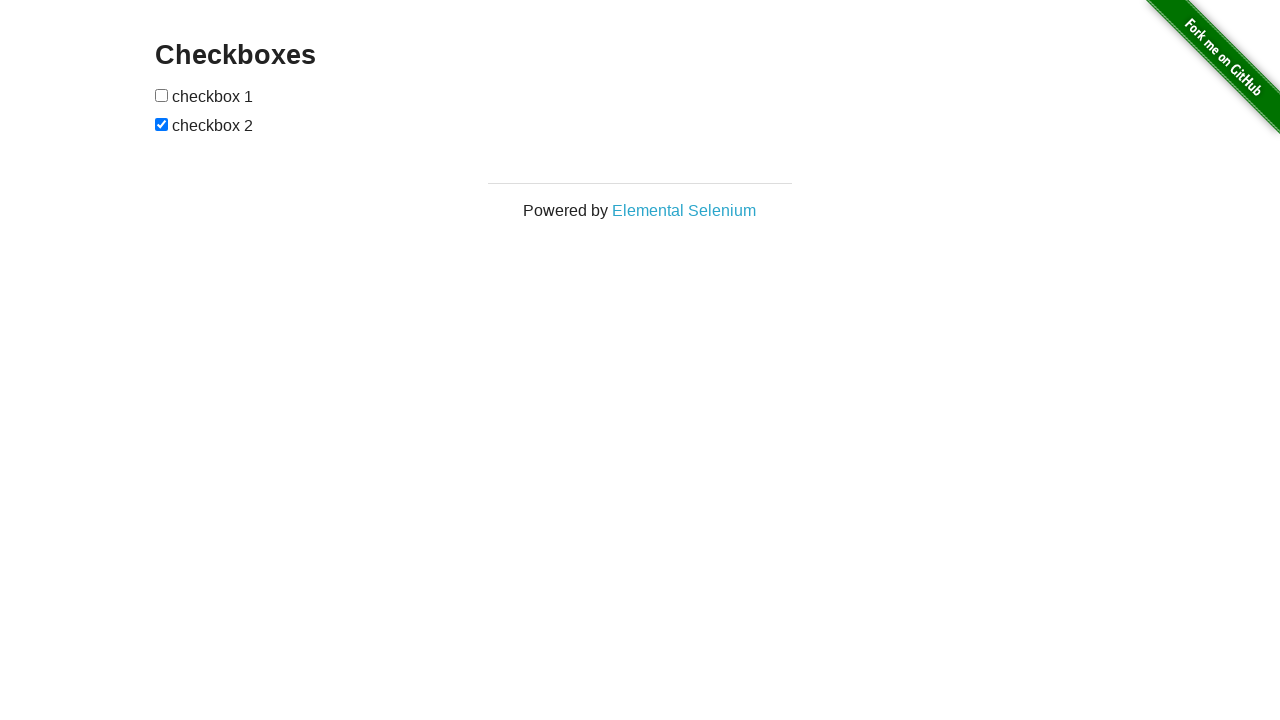

Clicked to uncheck the second checkbox (which was checked by default) at (162, 124) on #checkboxes input >> nth=1
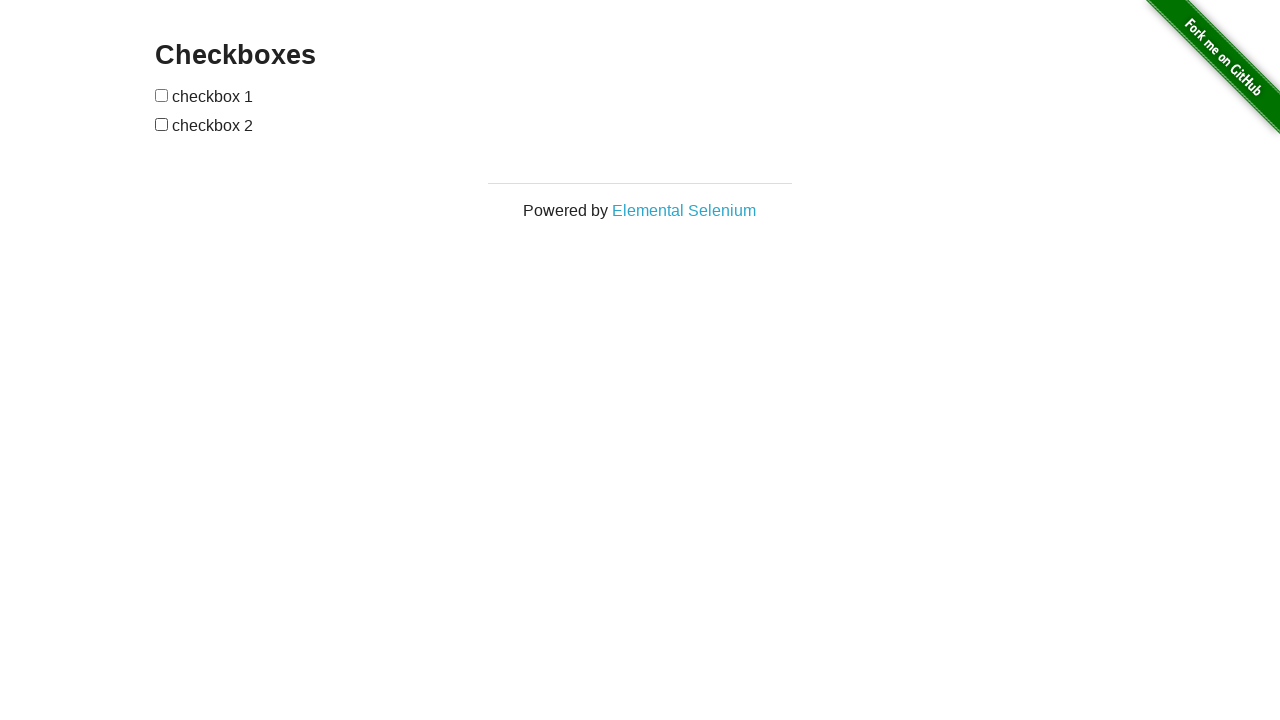

Verified that the second checkbox is now unchecked
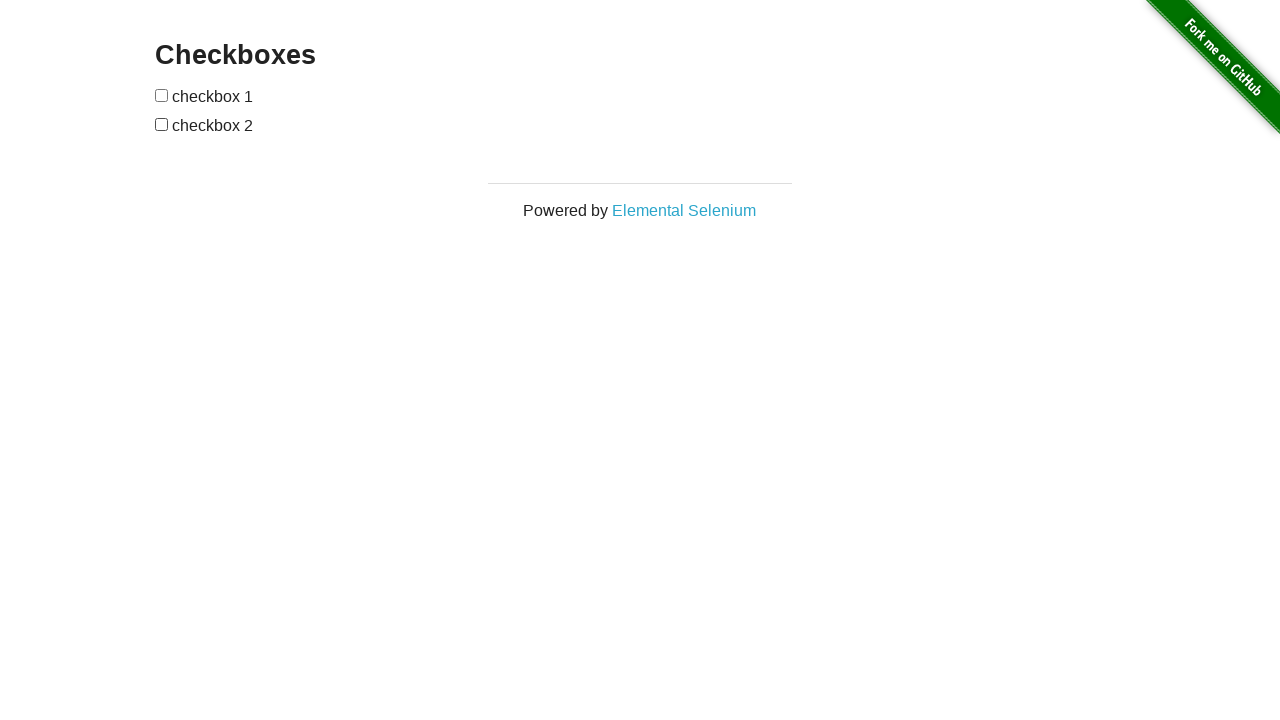

Clicked to check the first checkbox (which was unchecked by default) at (162, 95) on #checkboxes input >> nth=0
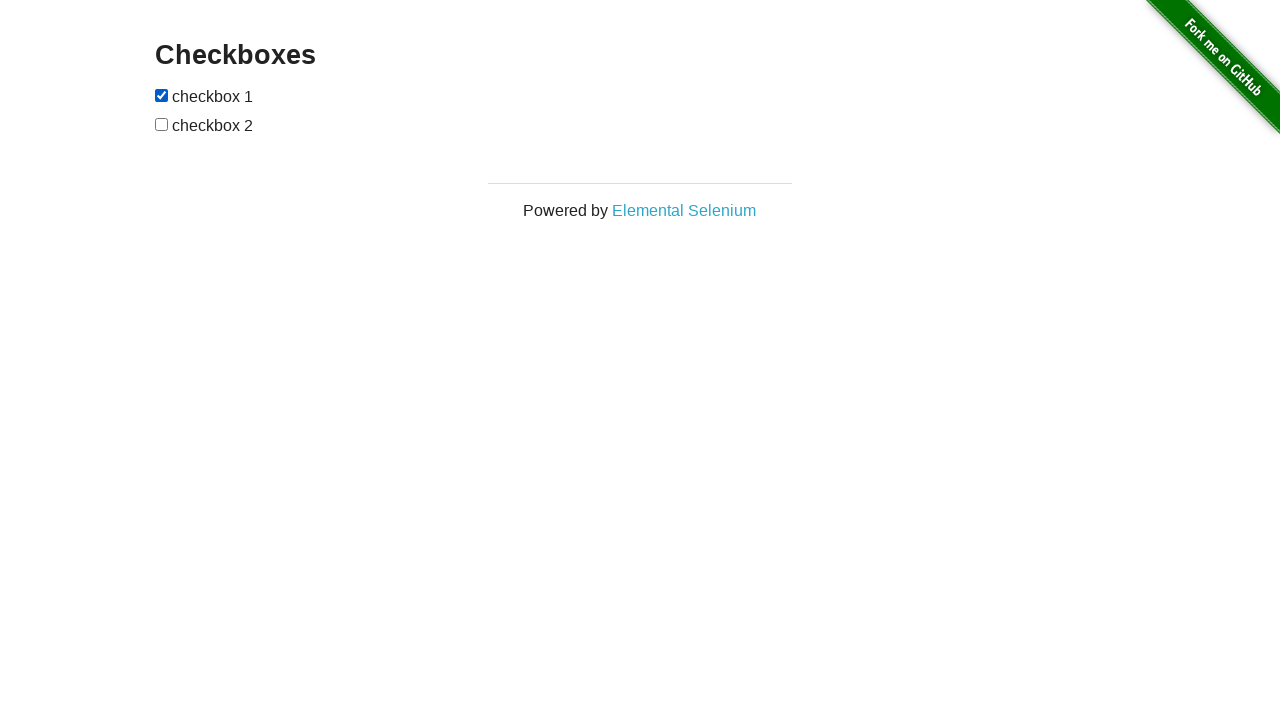

Verified that the first checkbox is now checked
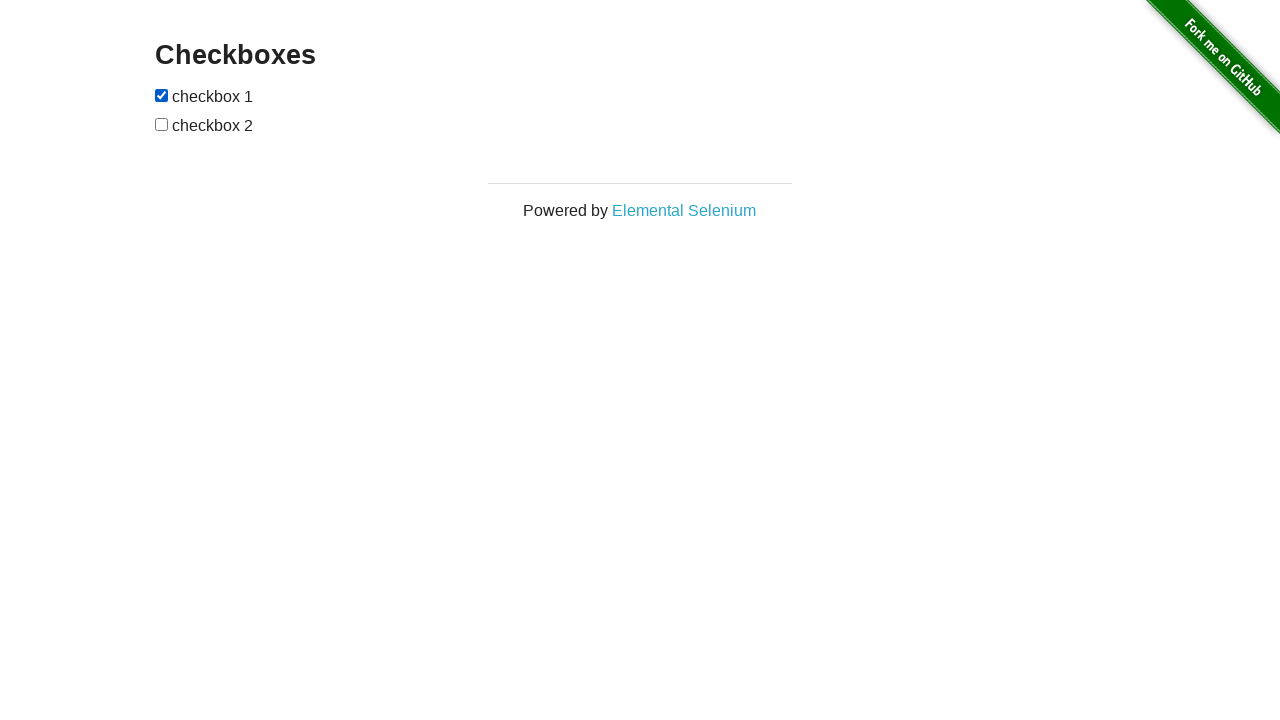

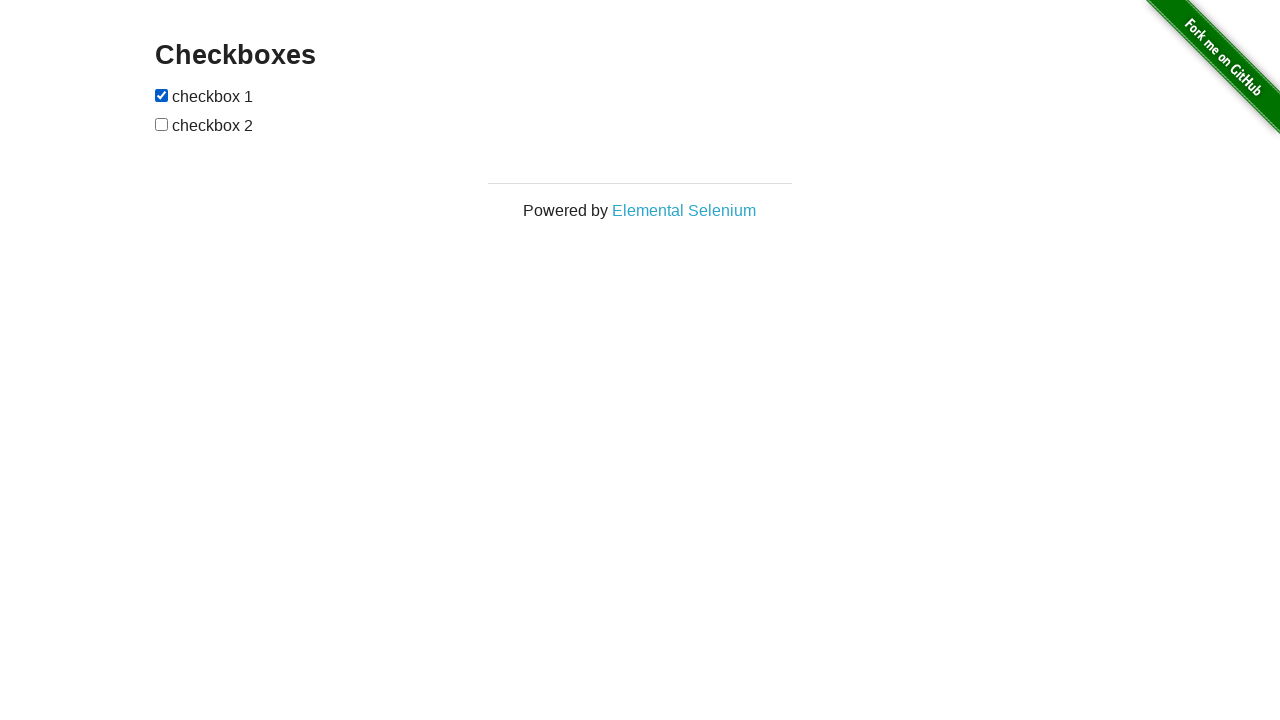